Tests sorting the Due column using semantic class-based CSS selectors on table2 which has helpful class attributes.

Starting URL: http://the-internet.herokuapp.com/tables

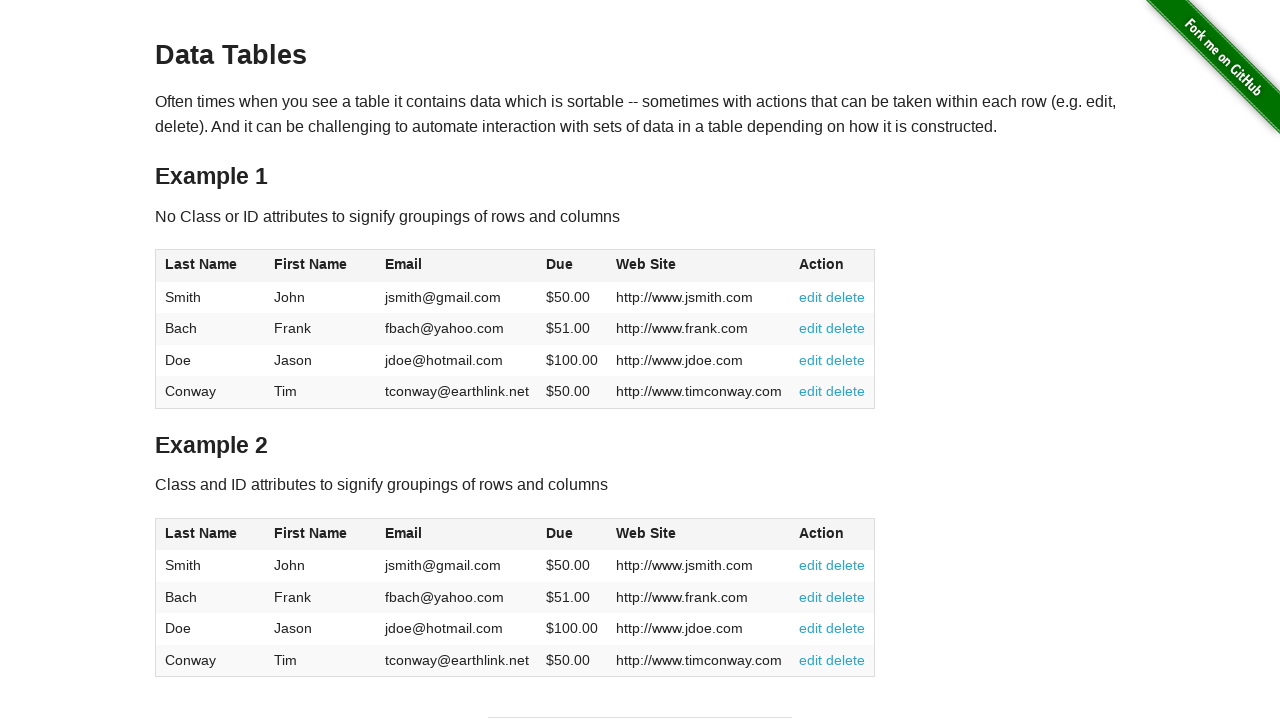

Clicked the Due column header in table2 to sort at (560, 533) on #table2 thead .dues
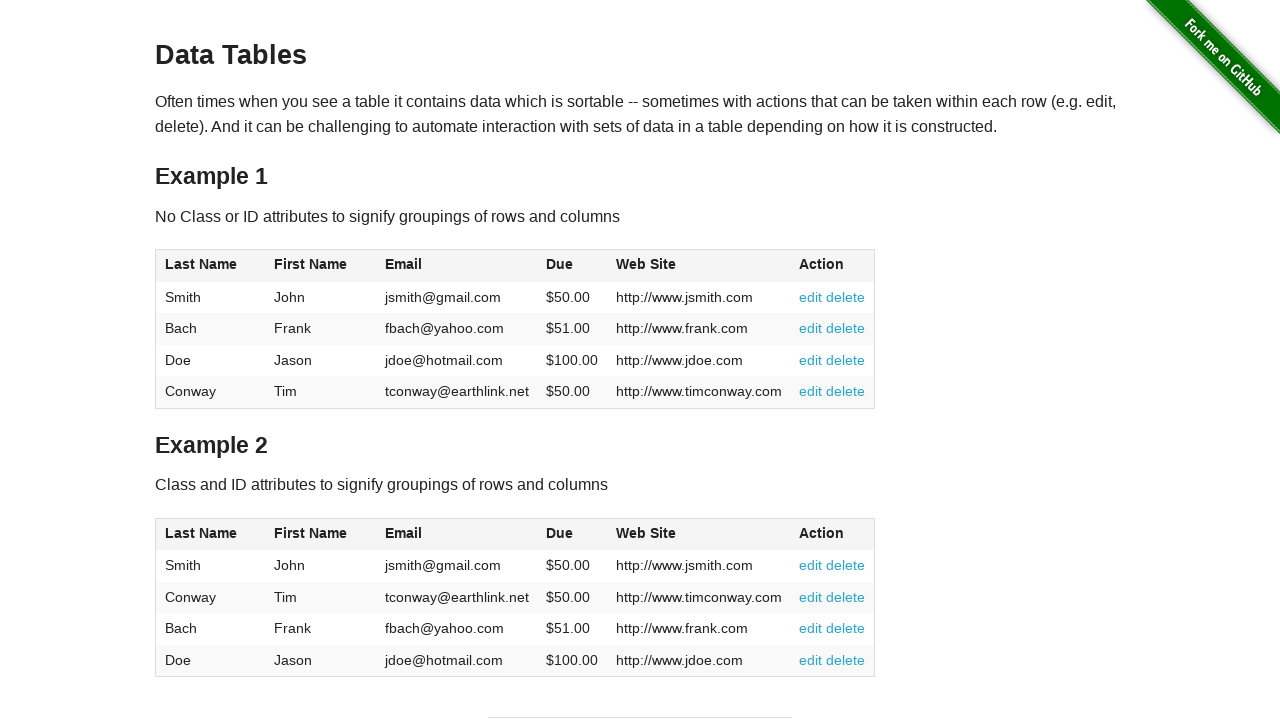

Waited for table data to load in Due column
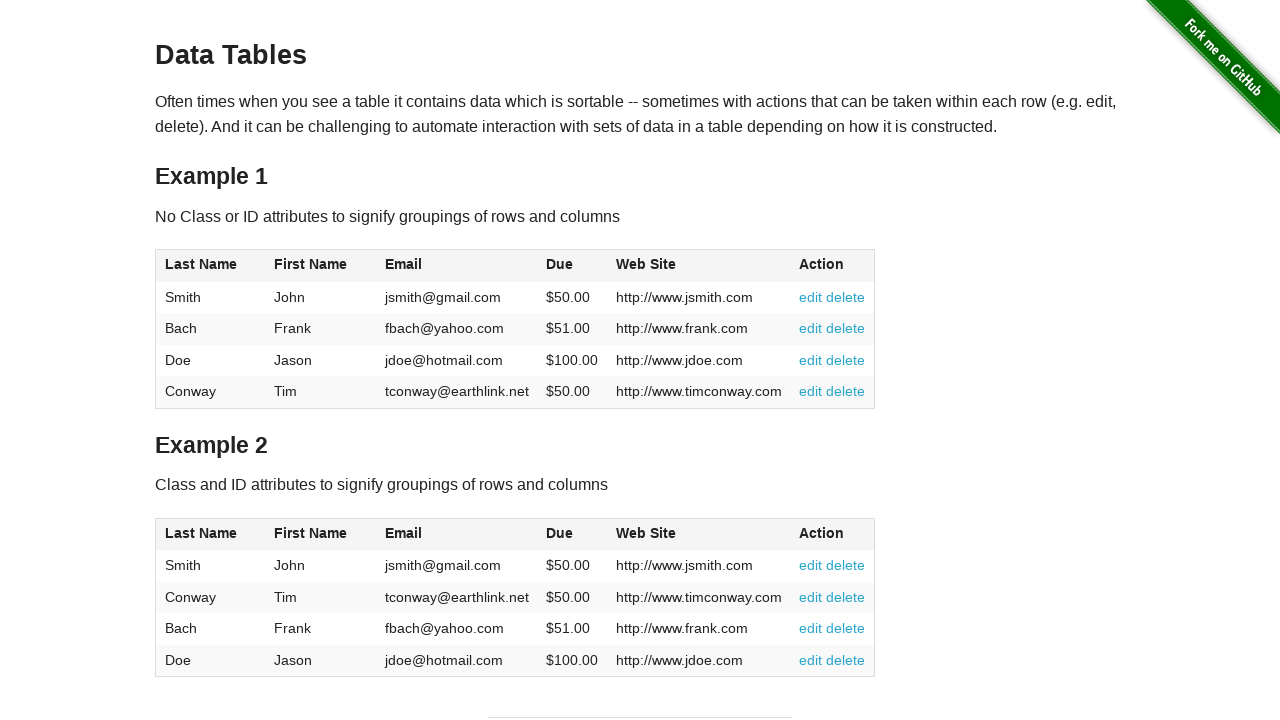

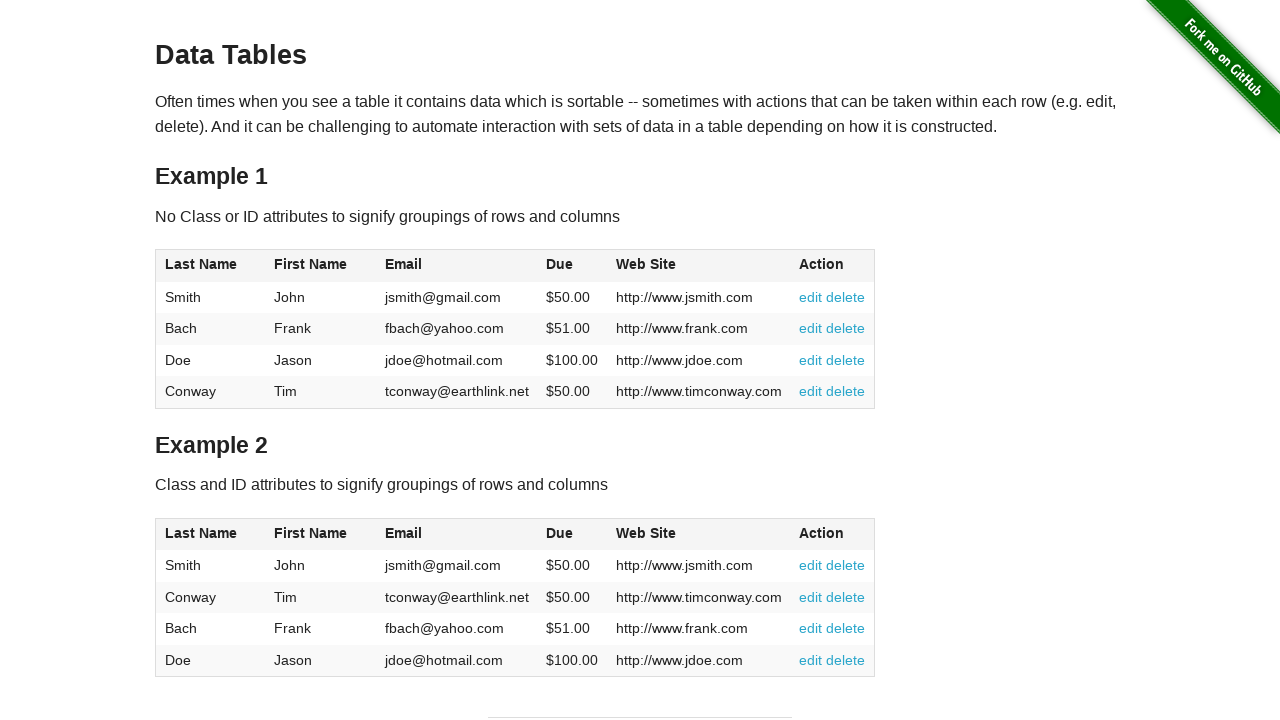